Tests page refresh functionality by refreshing the page multiple times and verifying the title changes each time

Starting URL: http://www.compendiumdev.co.uk/selenium/refresh.php

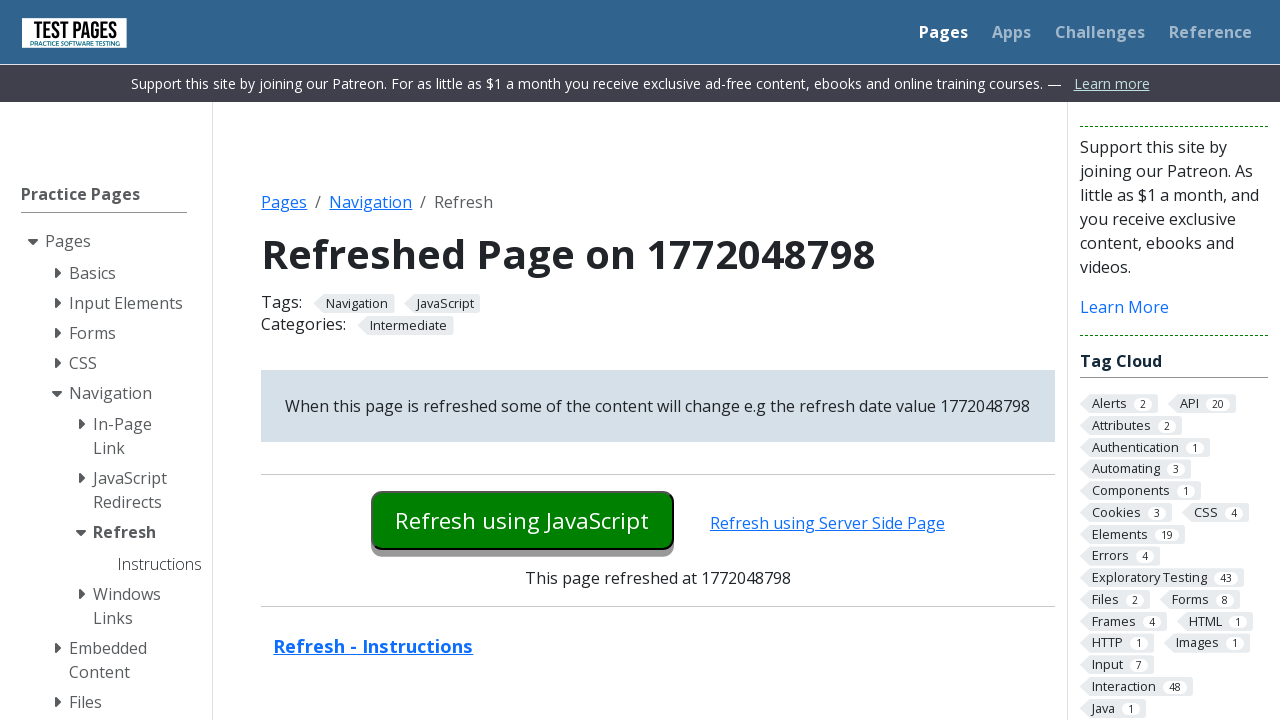

Retrieved original page title: Refreshed Page on 1772048798
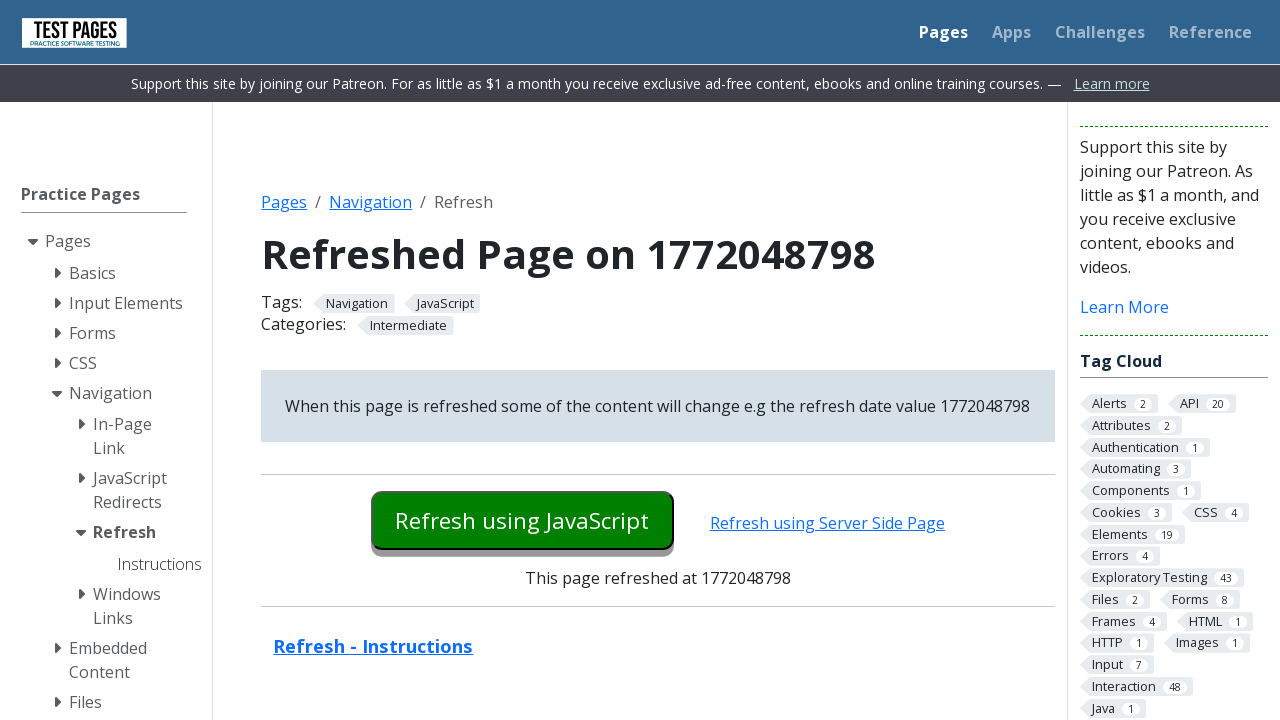

Waited 2 seconds before refresh
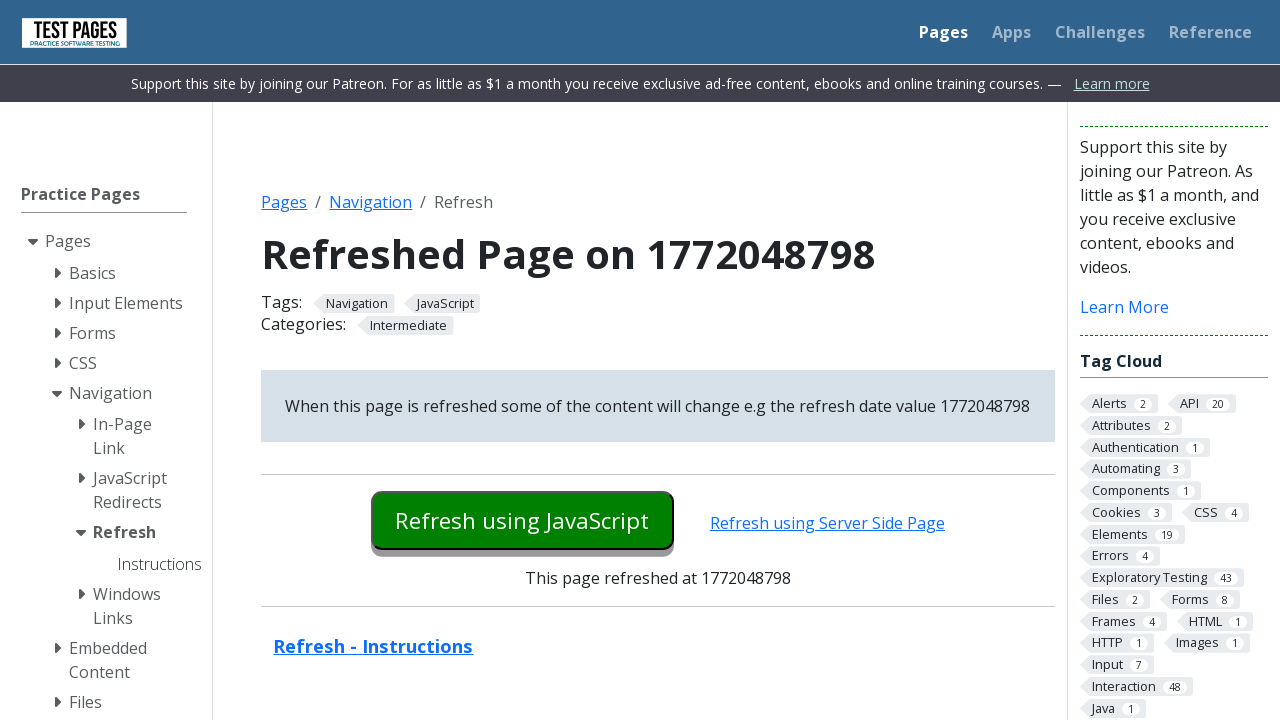

Reloaded the page
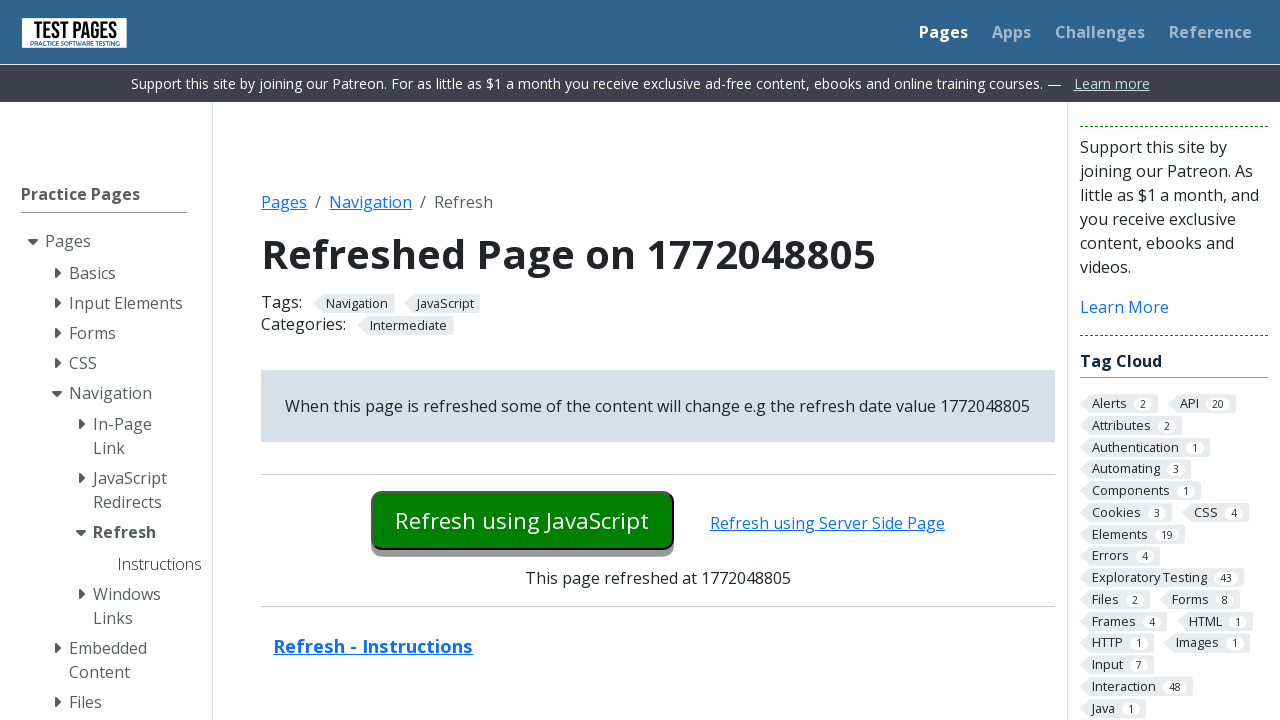

Waited 2 seconds after refresh
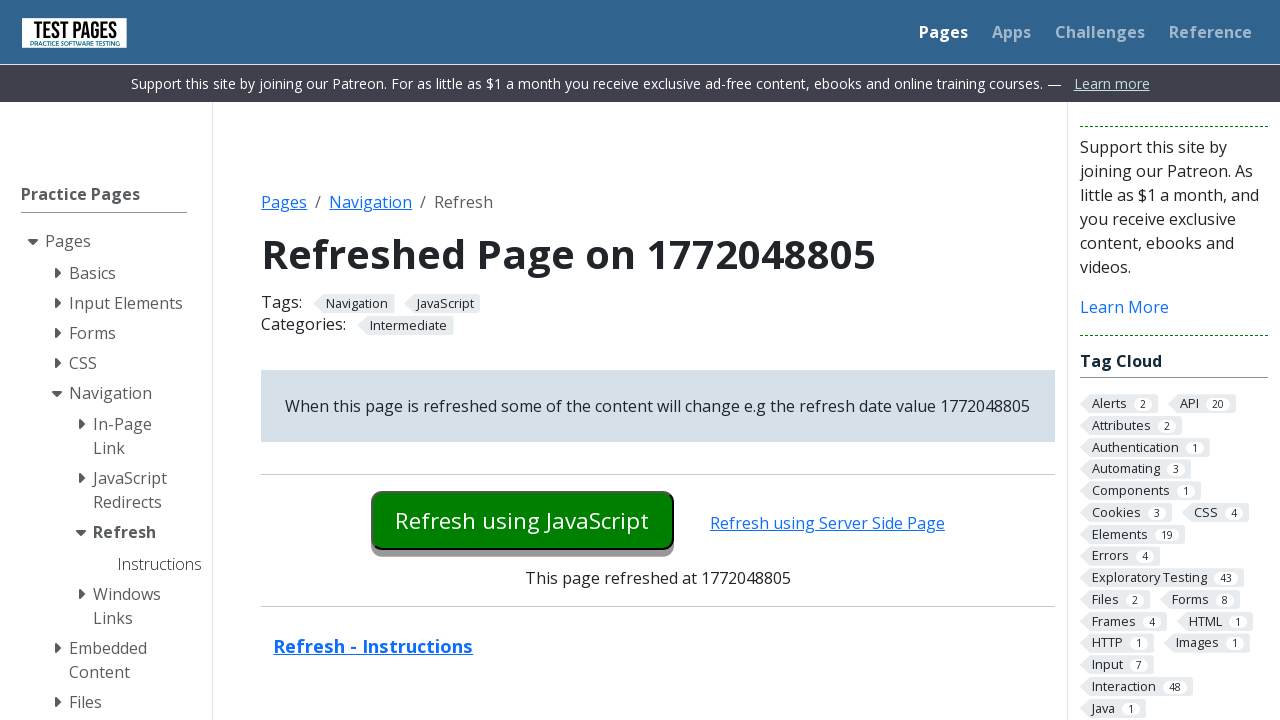

Retrieved refreshed page title: Refreshed Page on 1772048805
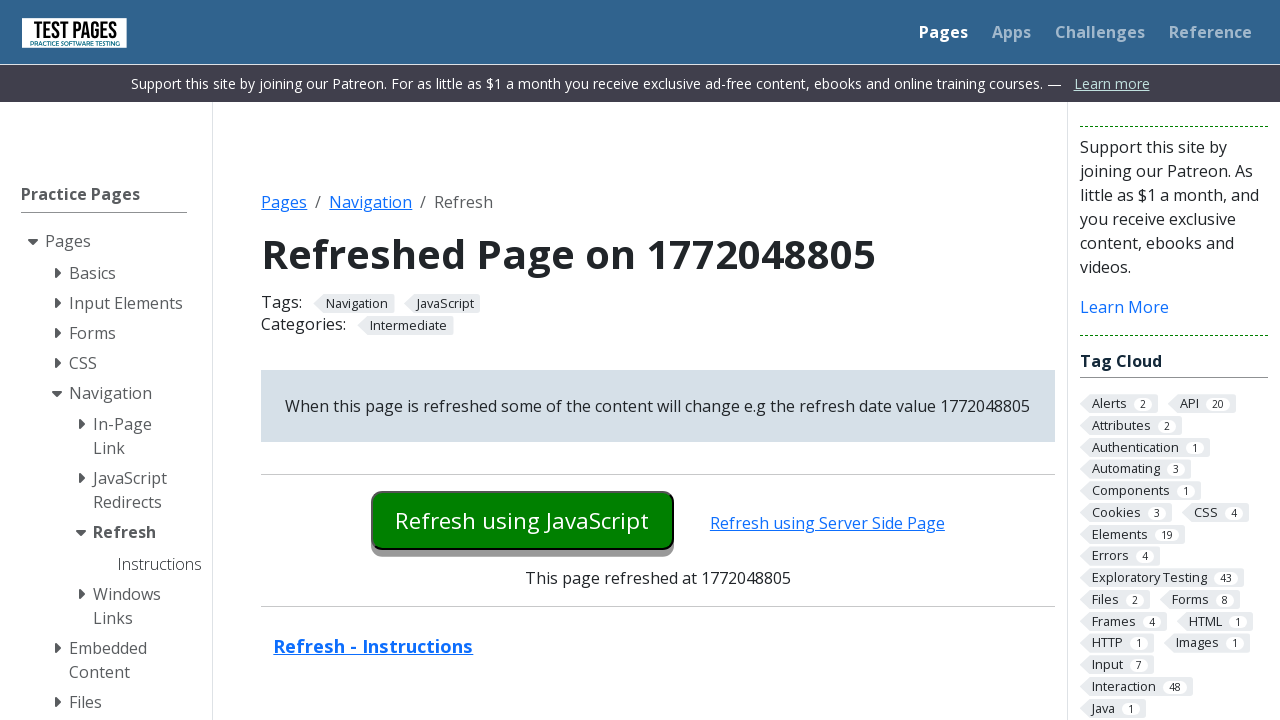

Verified title changed (original: 'Refreshed Page on 1772048798', refreshed: 'Refreshed Page on 1772048805')
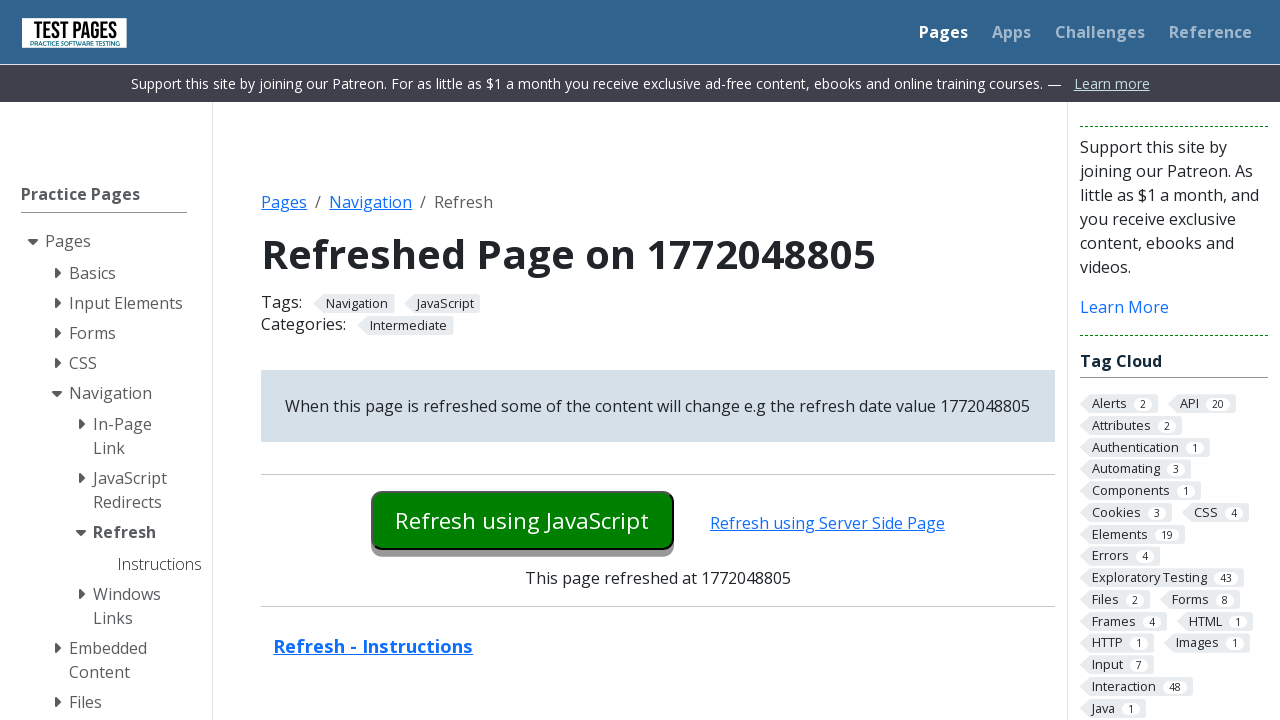

Retrieved original page title: Refreshed Page on 1772048805
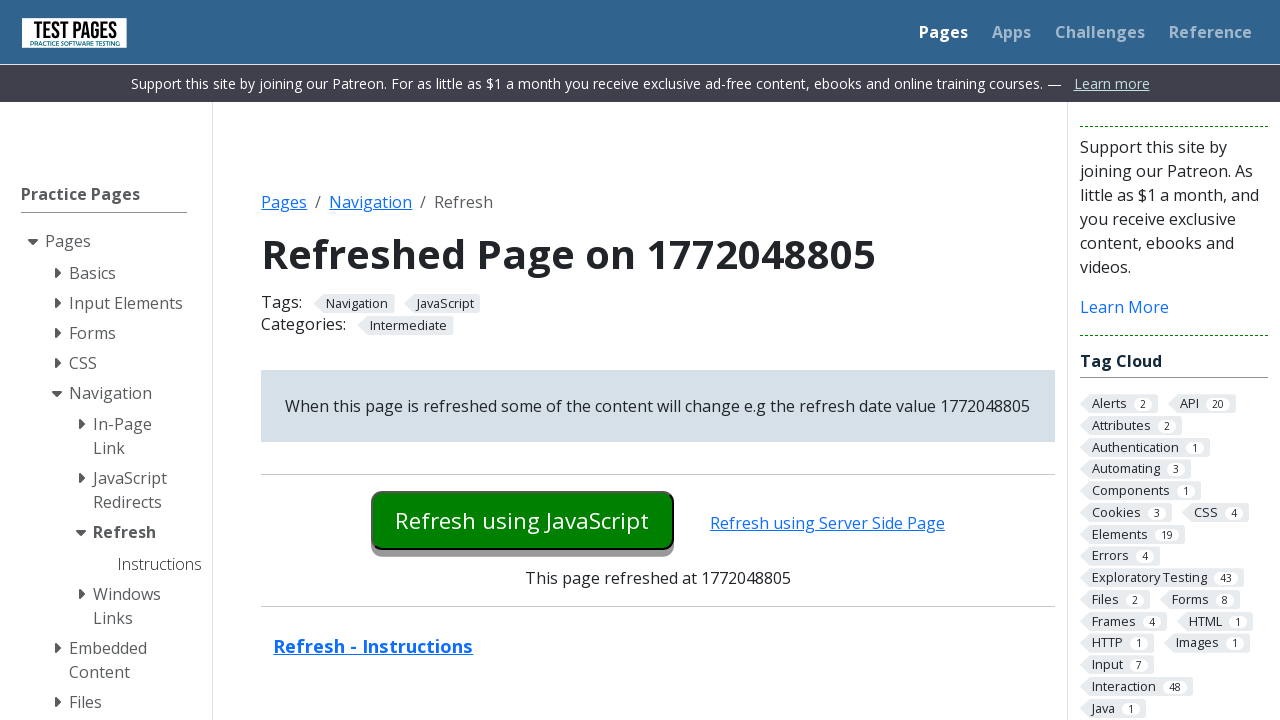

Waited 2 seconds before refresh
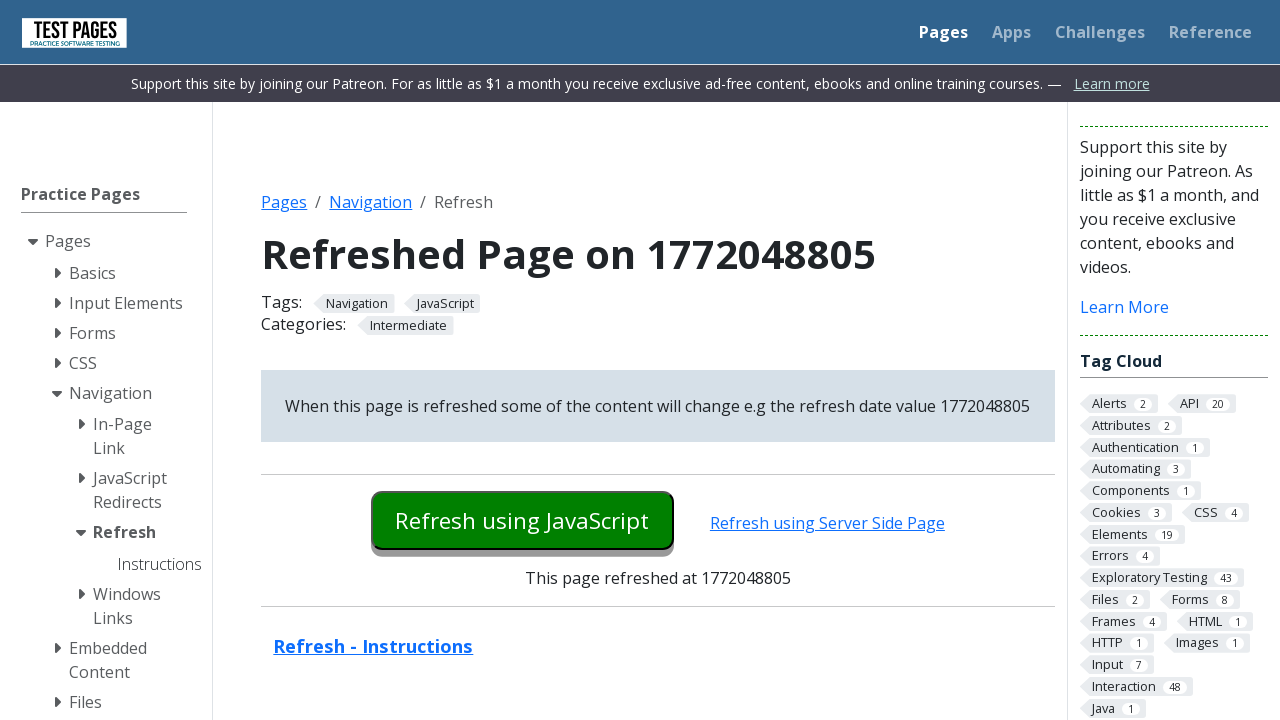

Reloaded the page
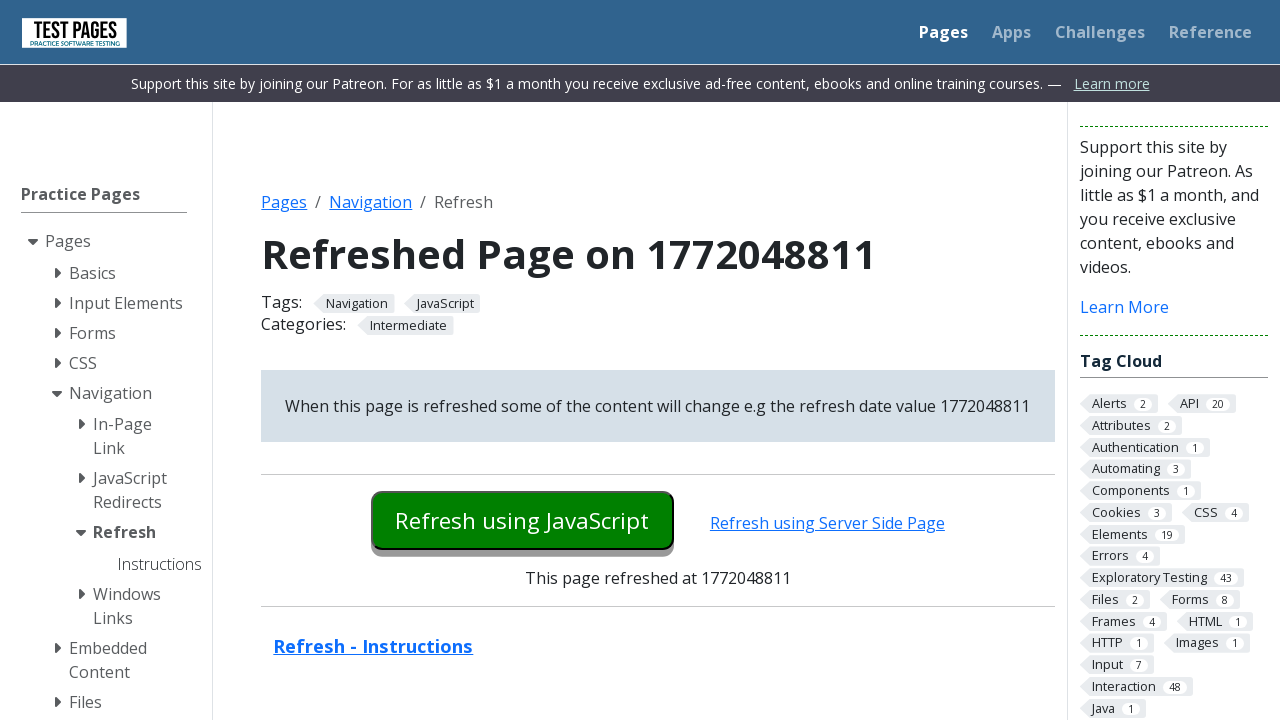

Waited 2 seconds after refresh
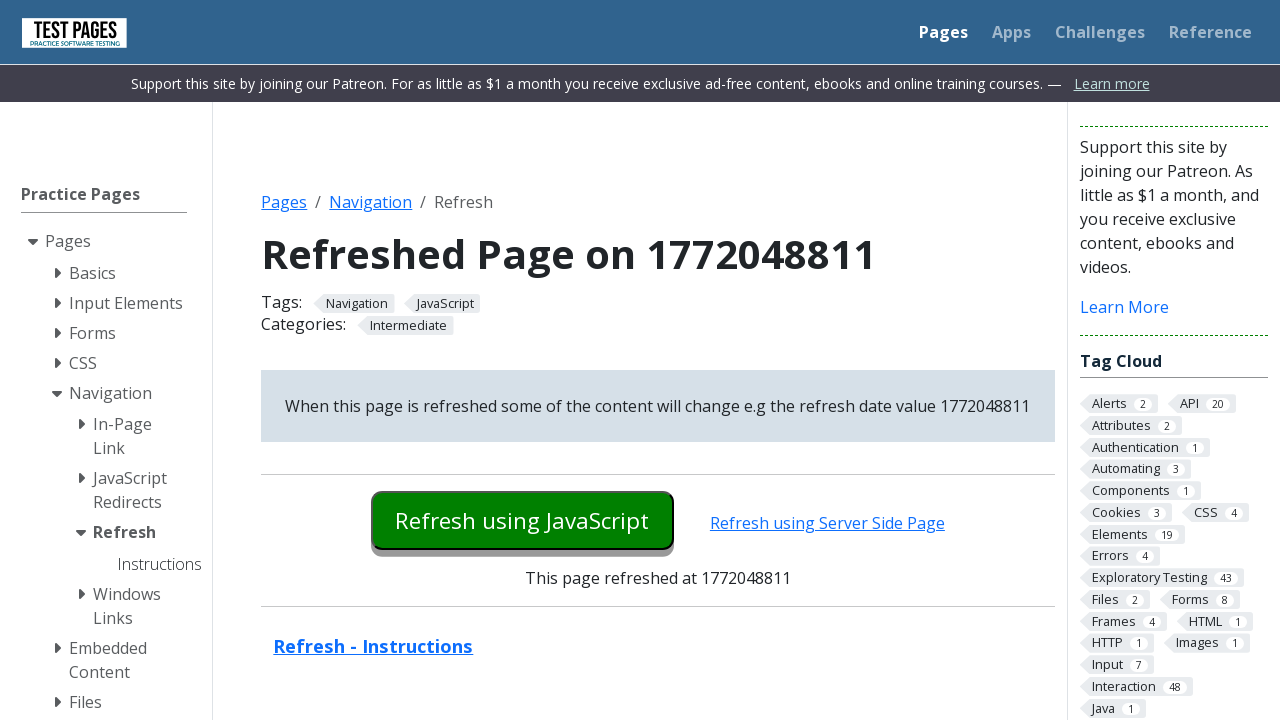

Retrieved refreshed page title: Refreshed Page on 1772048811
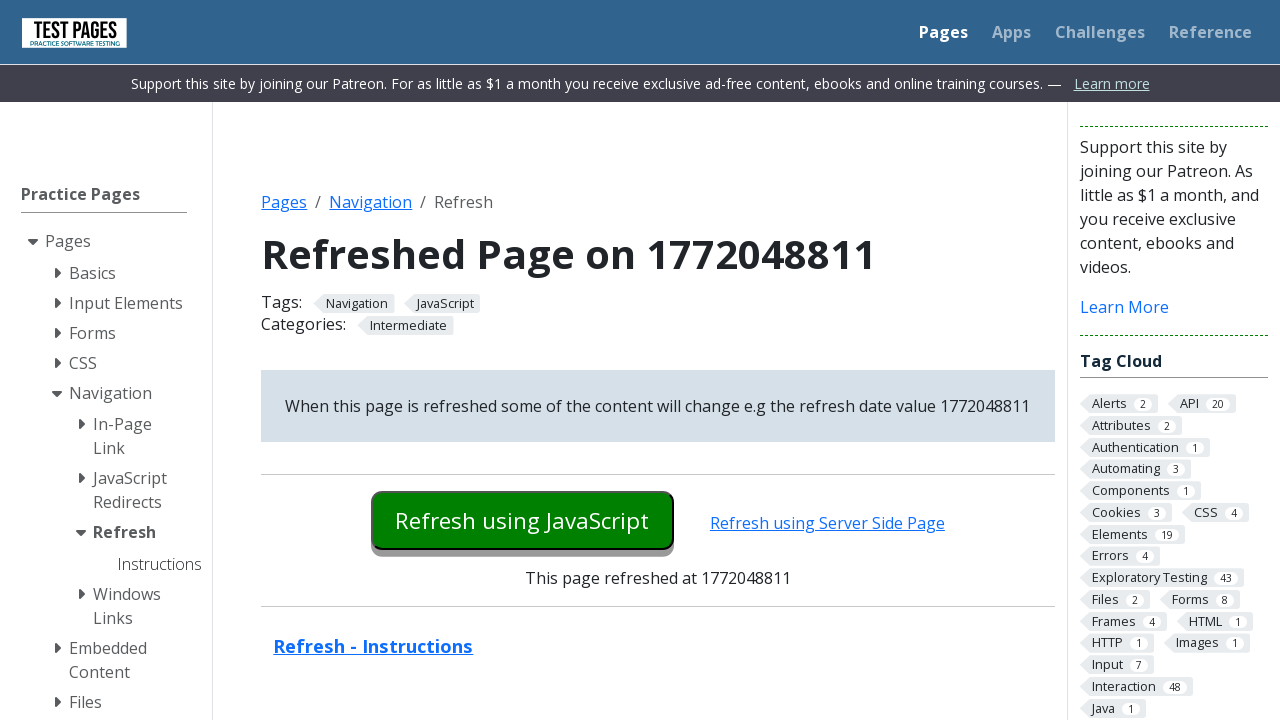

Verified title changed (original: 'Refreshed Page on 1772048805', refreshed: 'Refreshed Page on 1772048811')
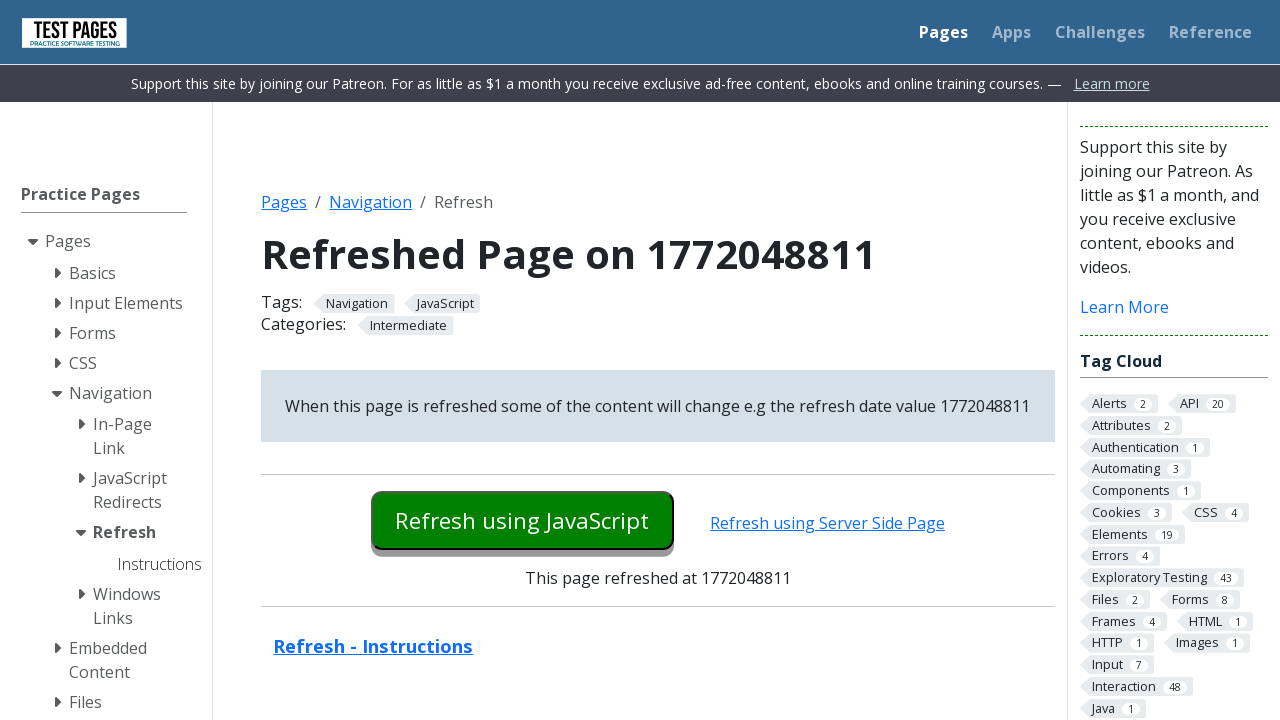

Retrieved original page title: Refreshed Page on 1772048811
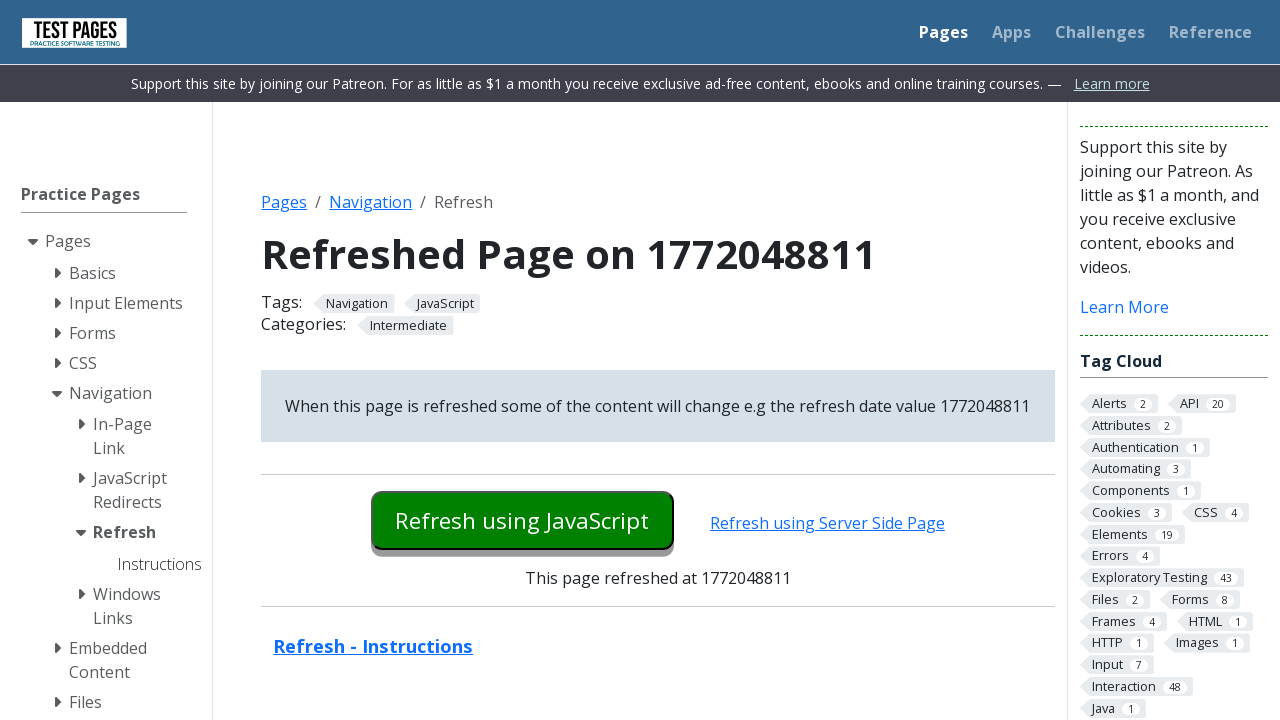

Waited 2 seconds before refresh
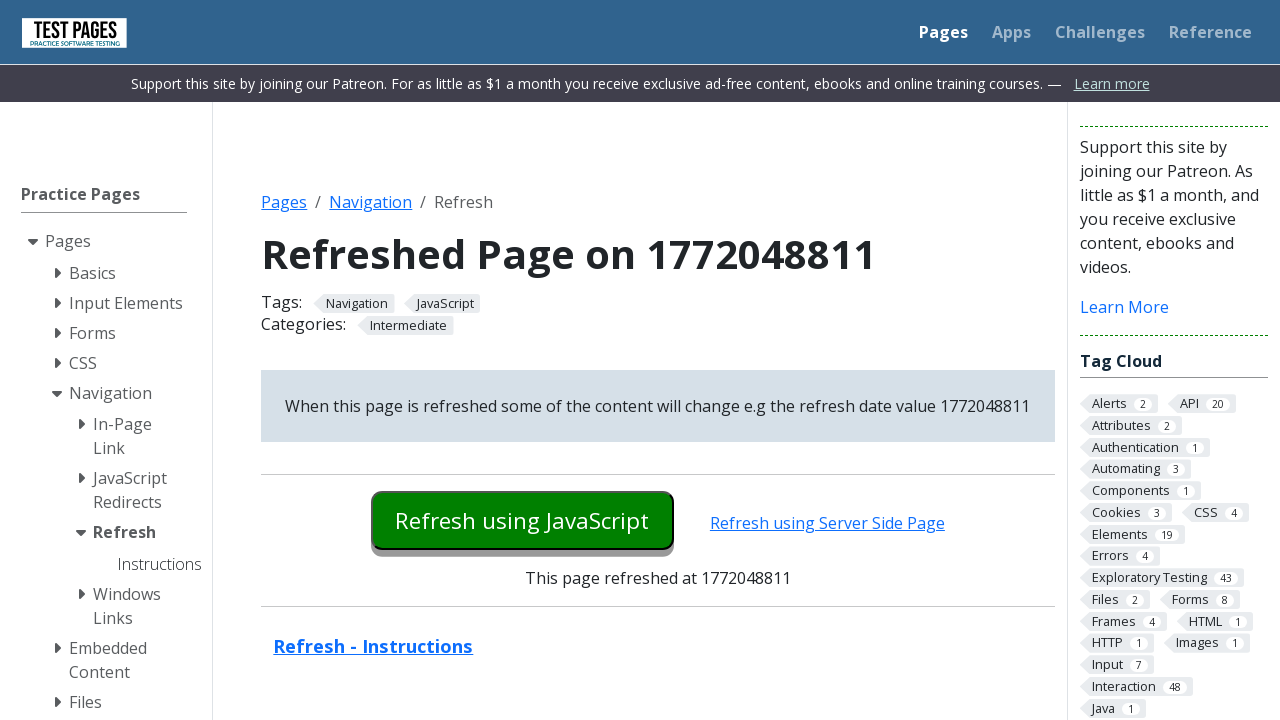

Reloaded the page
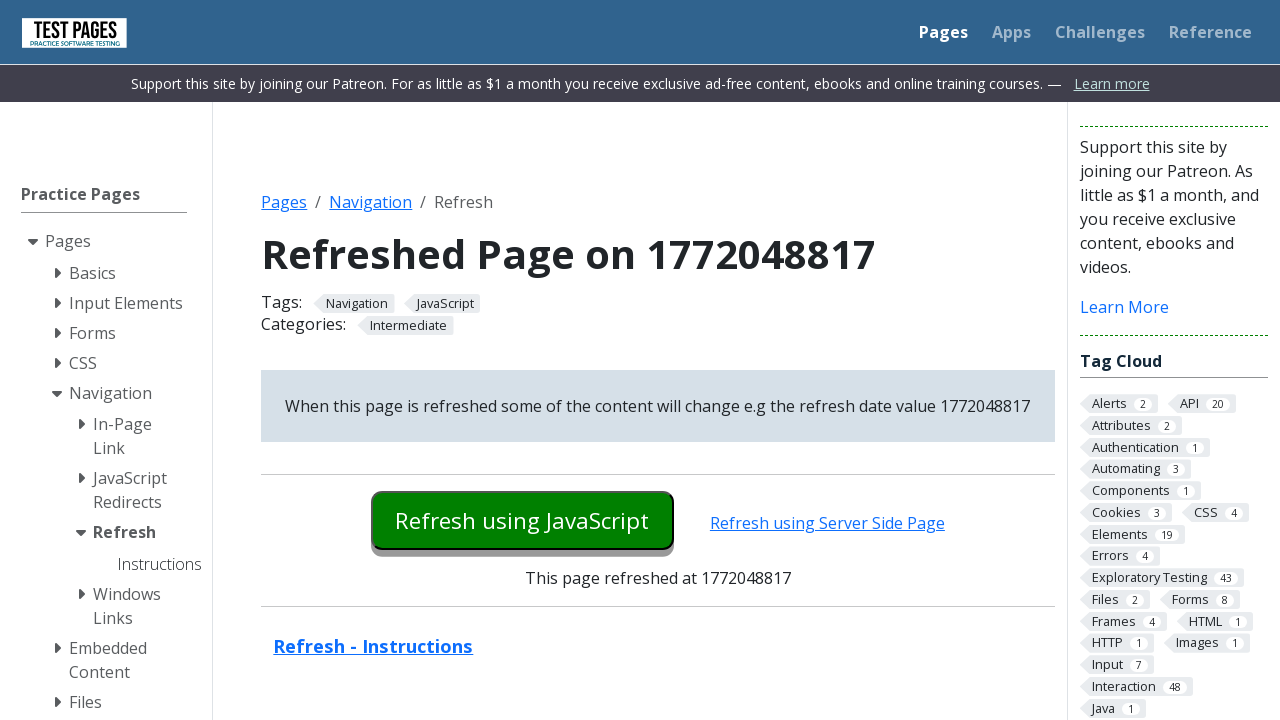

Waited 2 seconds after refresh
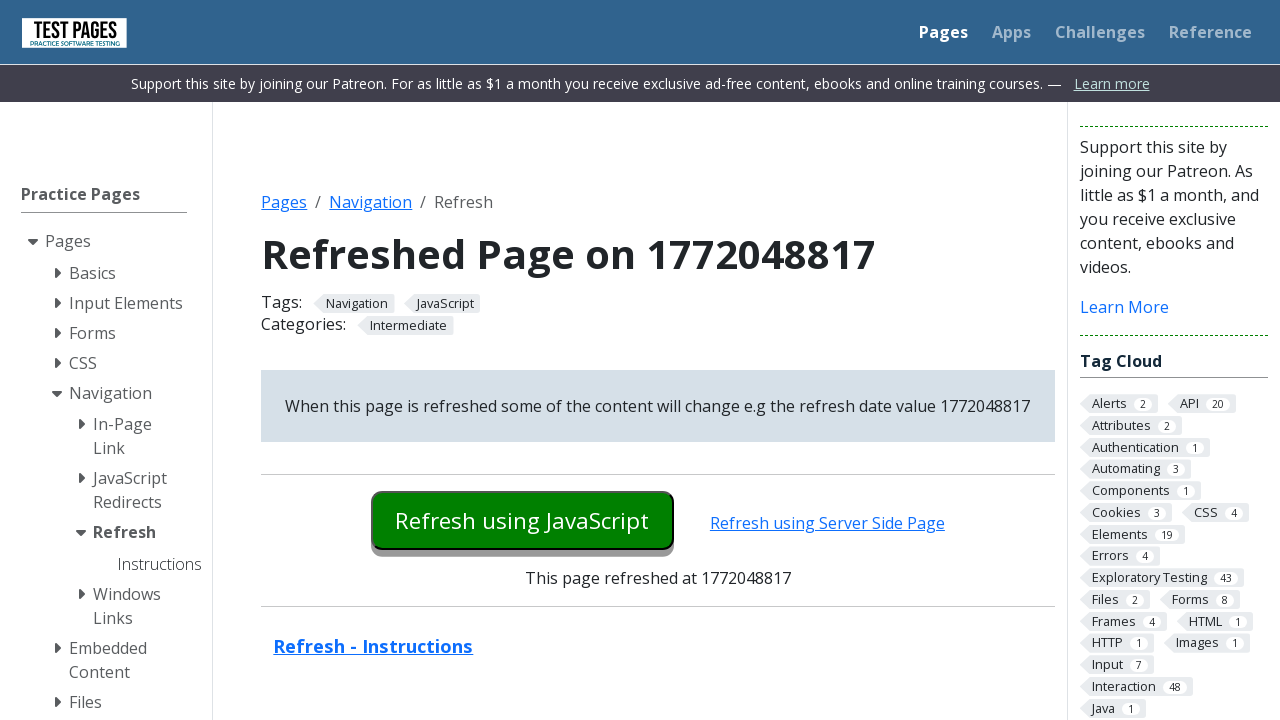

Retrieved refreshed page title: Refreshed Page on 1772048817
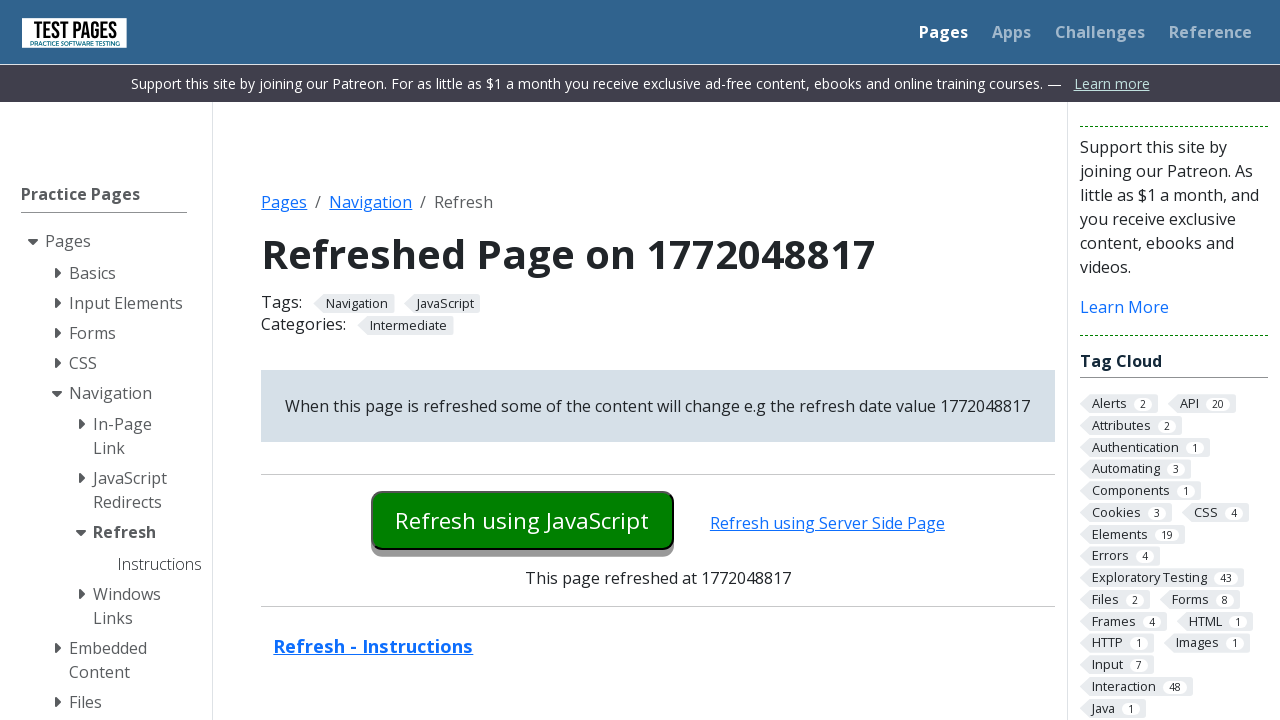

Verified title changed (original: 'Refreshed Page on 1772048811', refreshed: 'Refreshed Page on 1772048817')
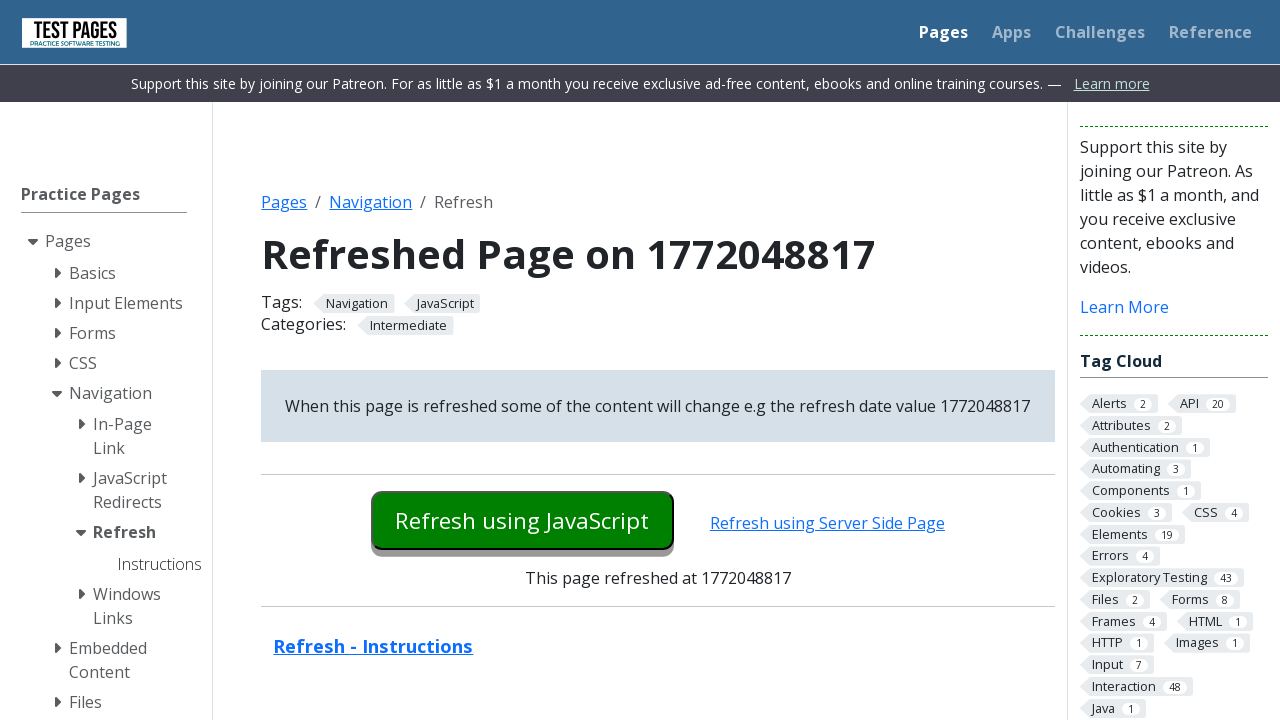

Retrieved original page title: Refreshed Page on 1772048817
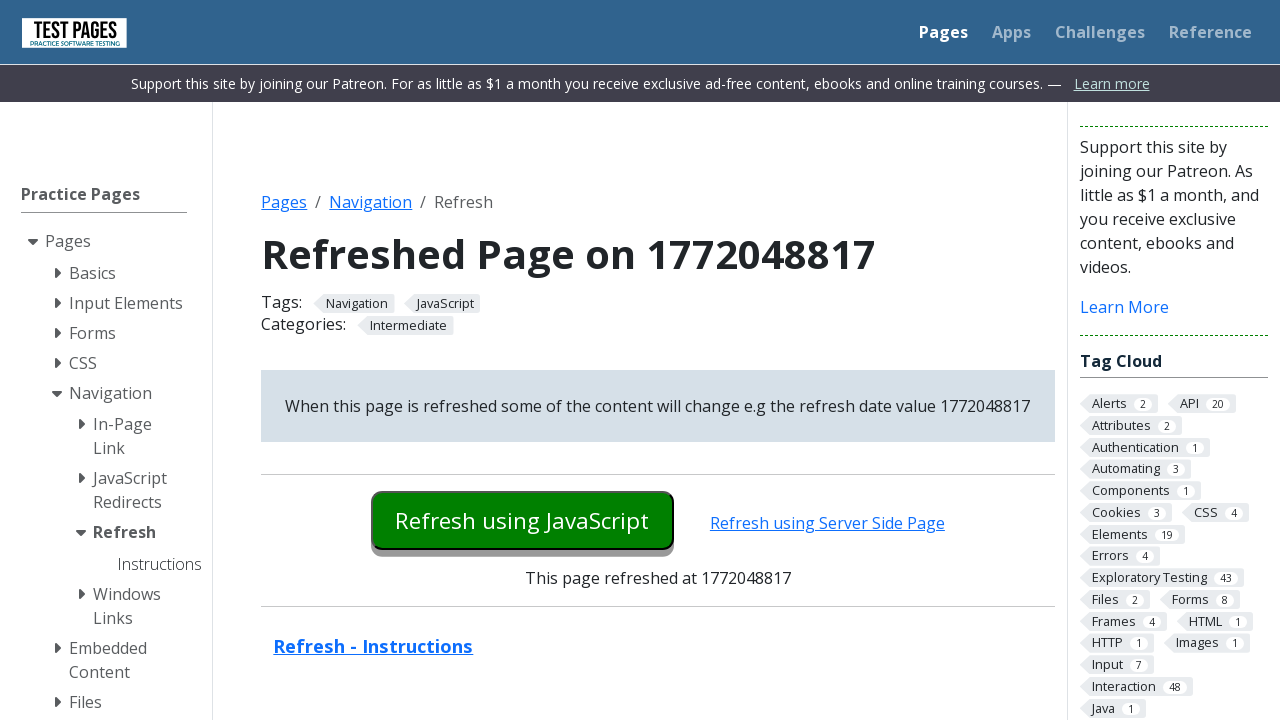

Waited 2 seconds before refresh
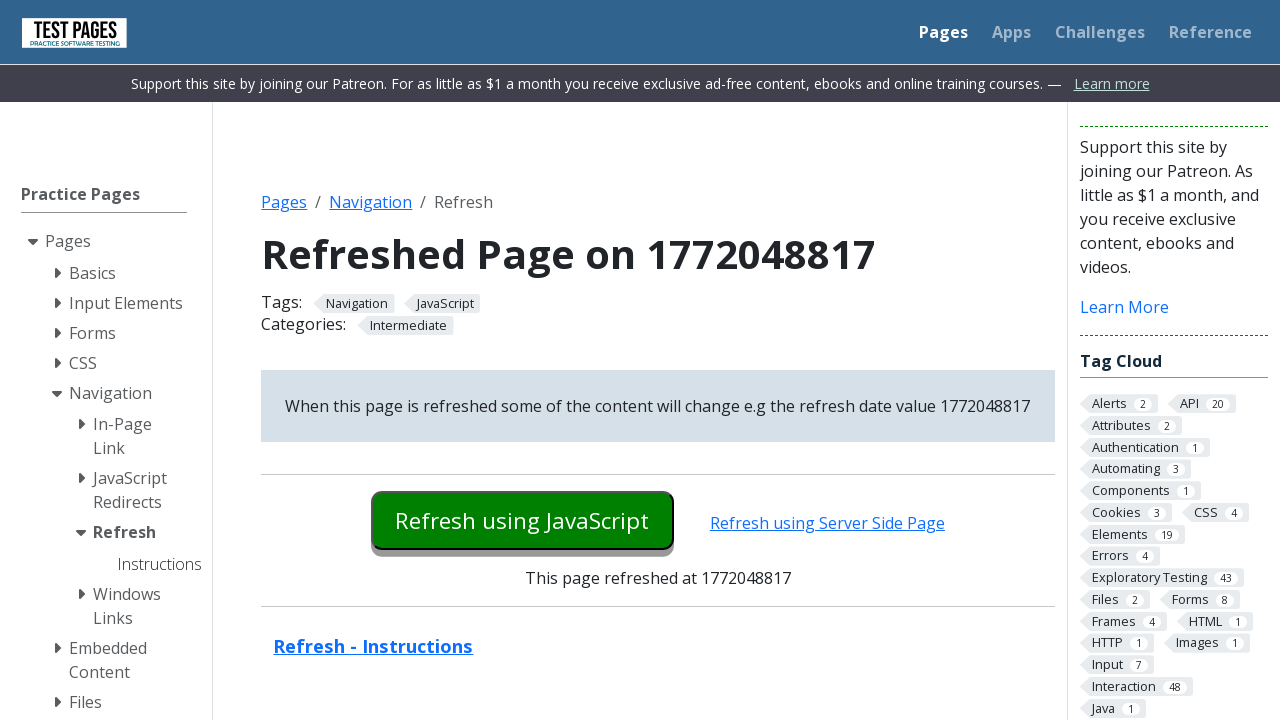

Reloaded the page
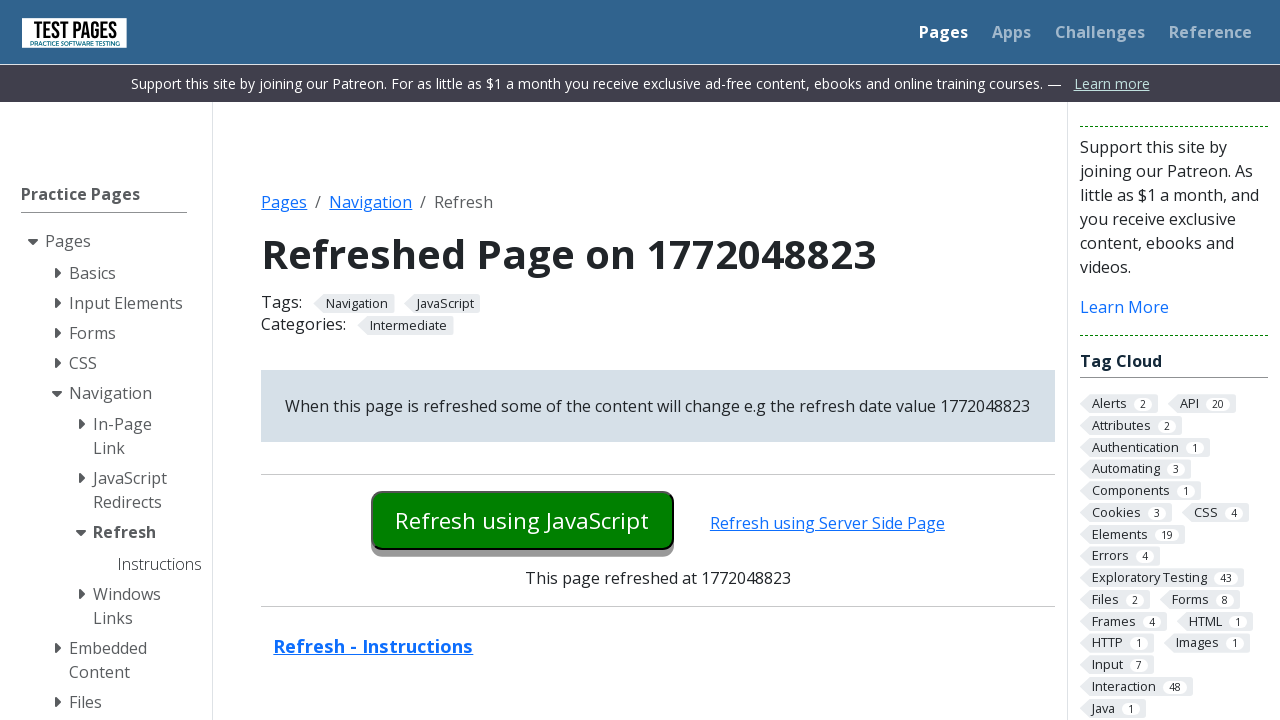

Waited 2 seconds after refresh
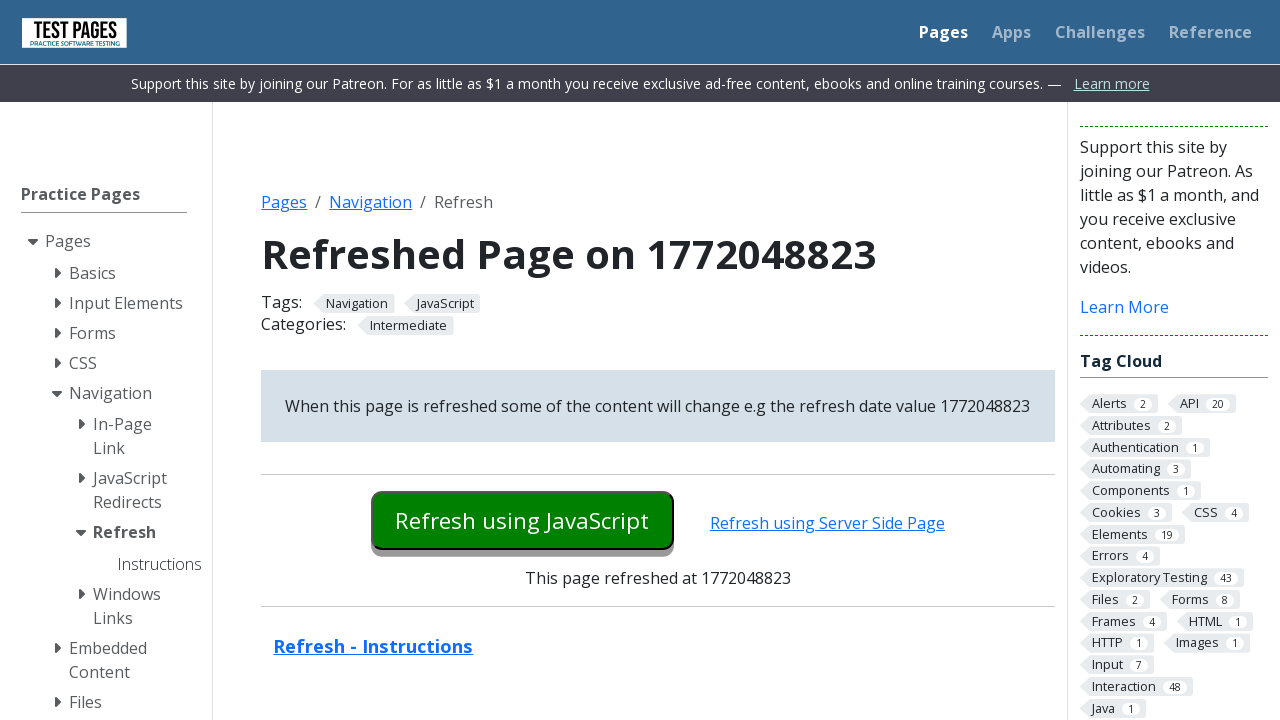

Retrieved refreshed page title: Refreshed Page on 1772048823
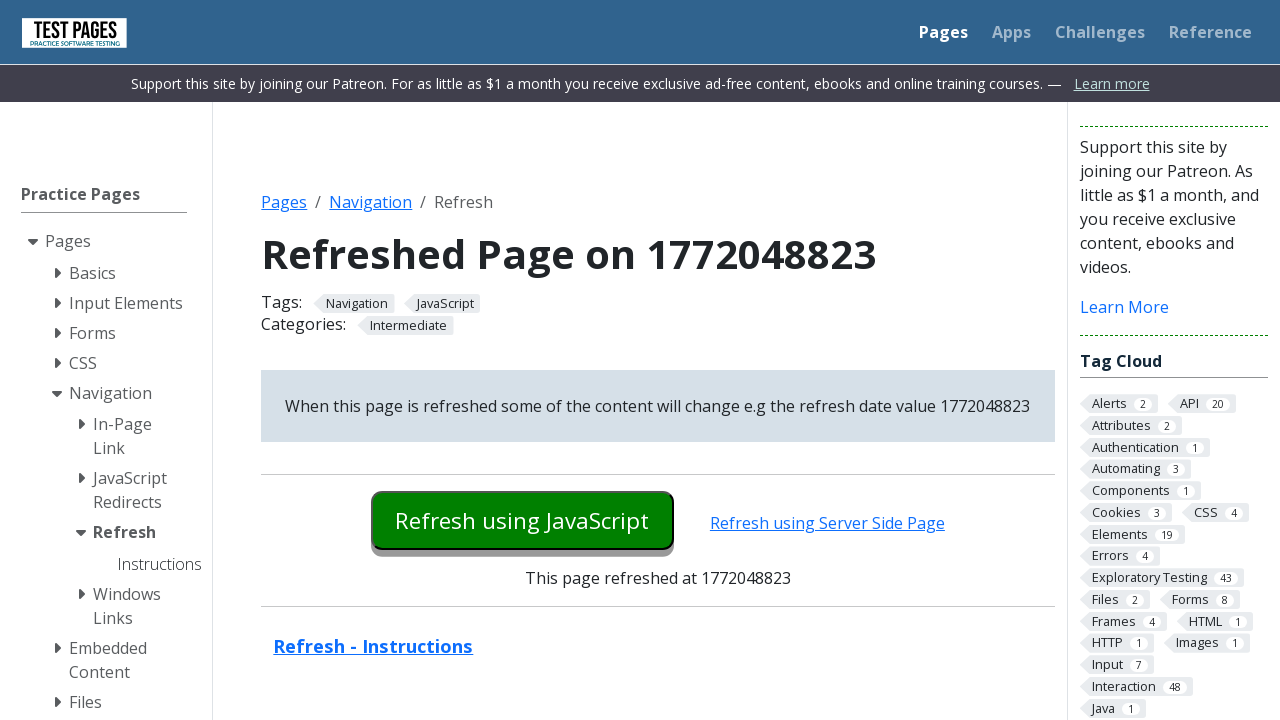

Verified title changed (original: 'Refreshed Page on 1772048817', refreshed: 'Refreshed Page on 1772048823')
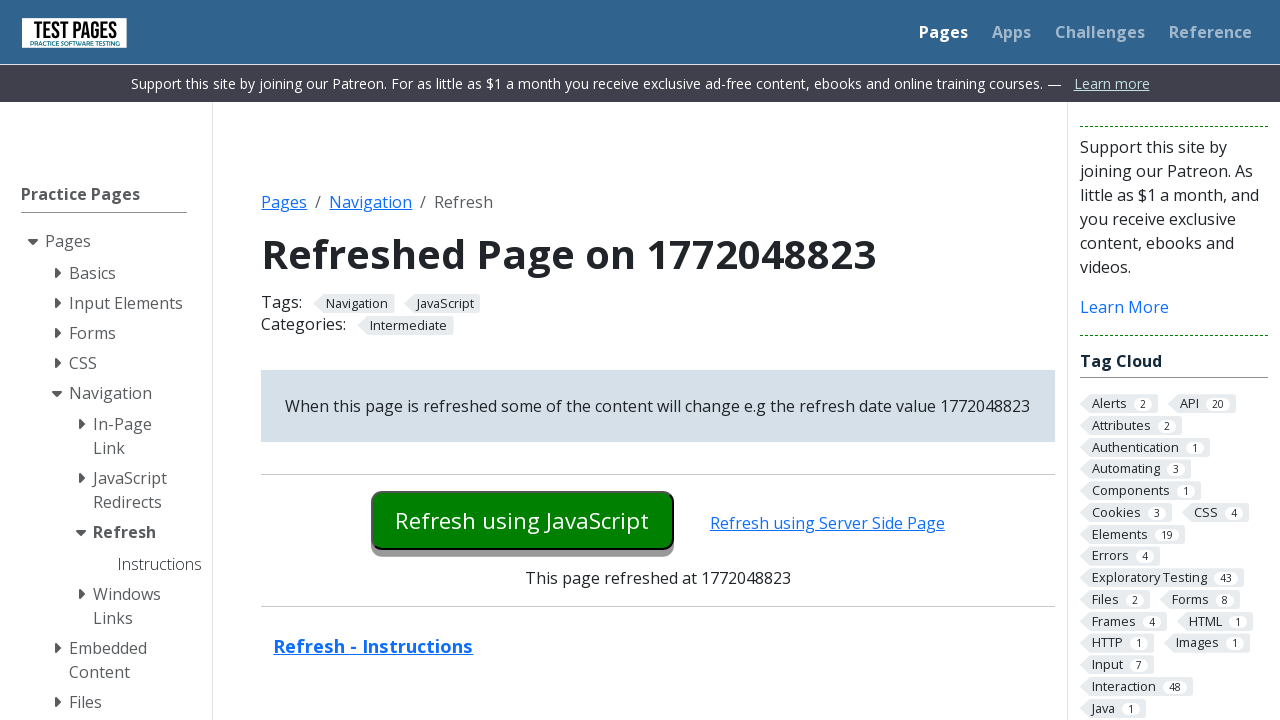

Retrieved original page title: Refreshed Page on 1772048823
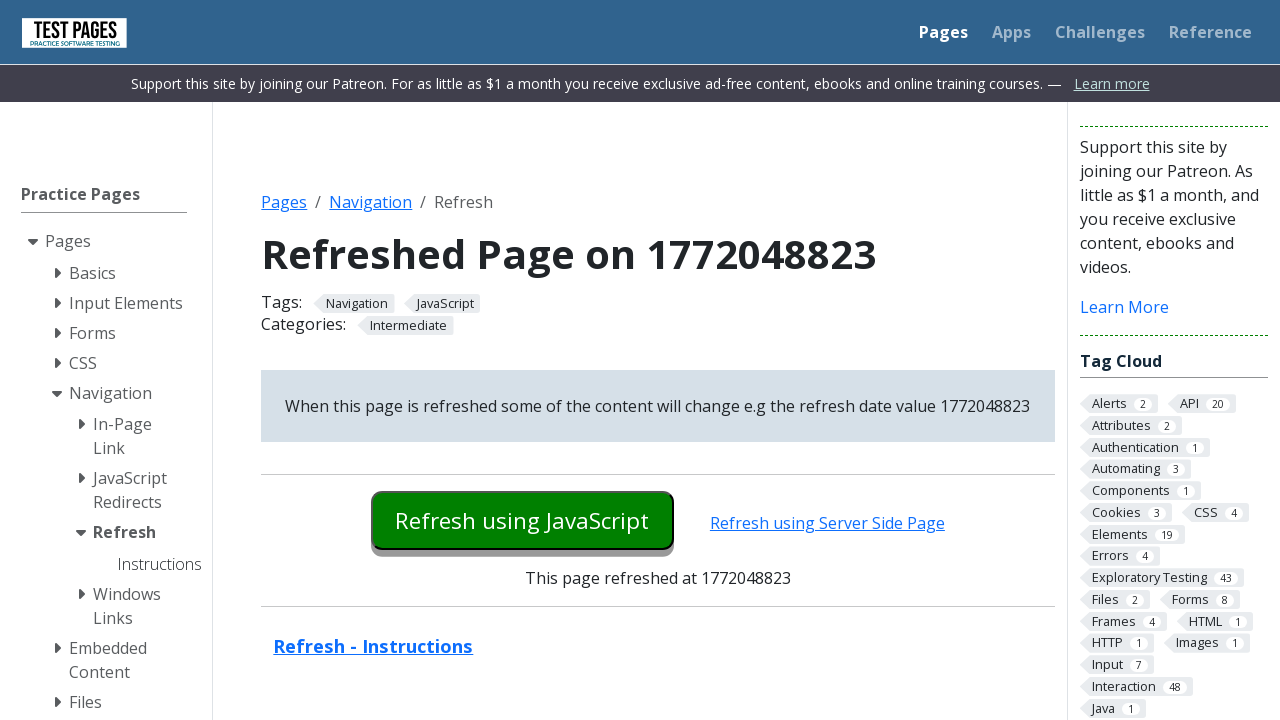

Waited 2 seconds before refresh
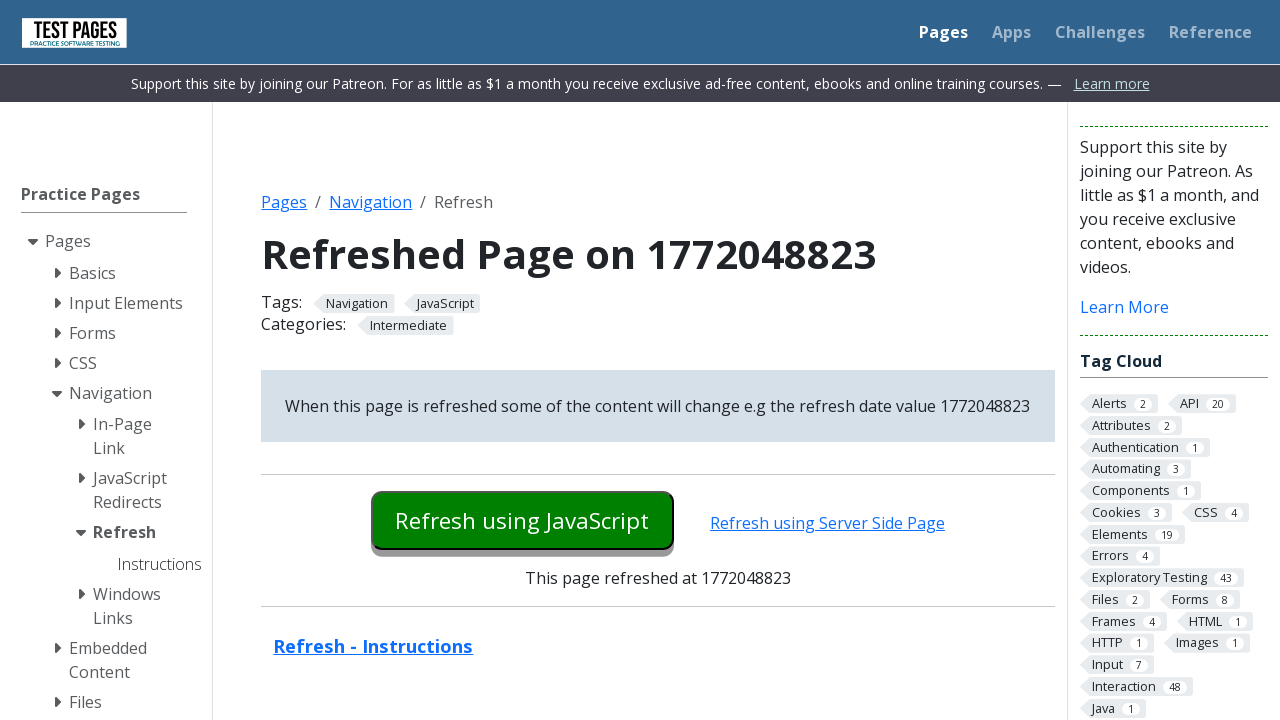

Reloaded the page
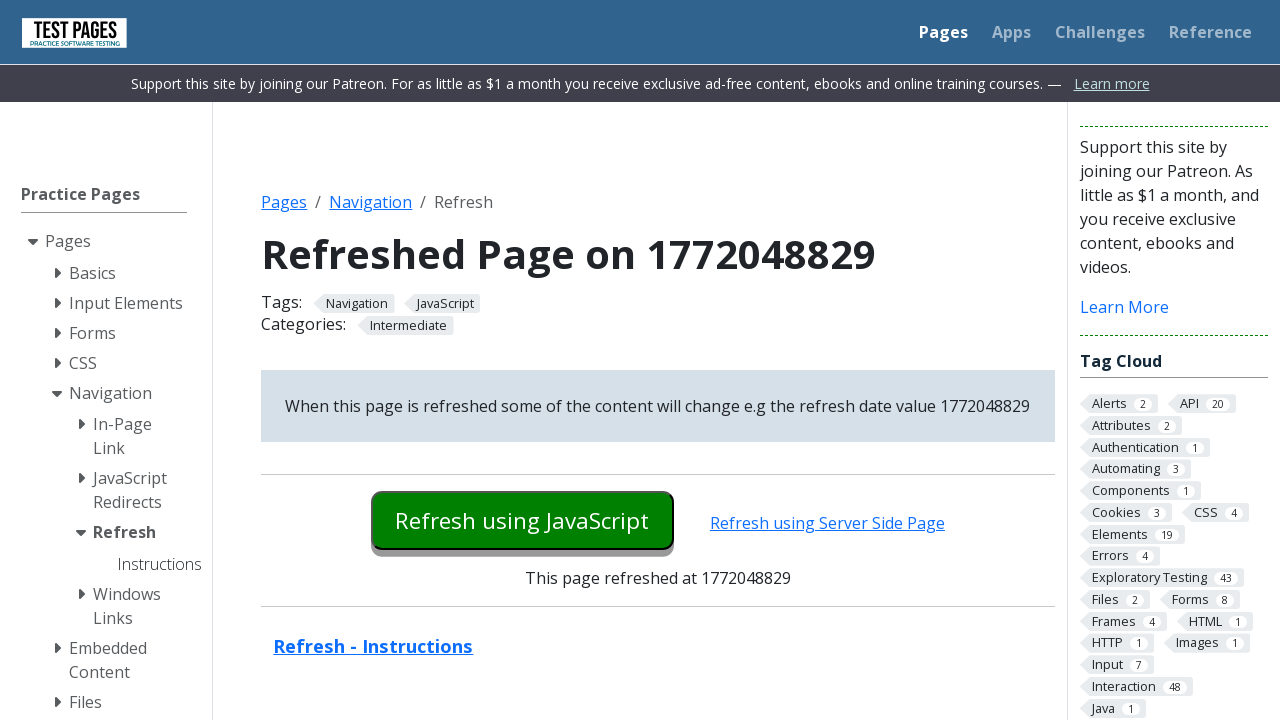

Waited 2 seconds after refresh
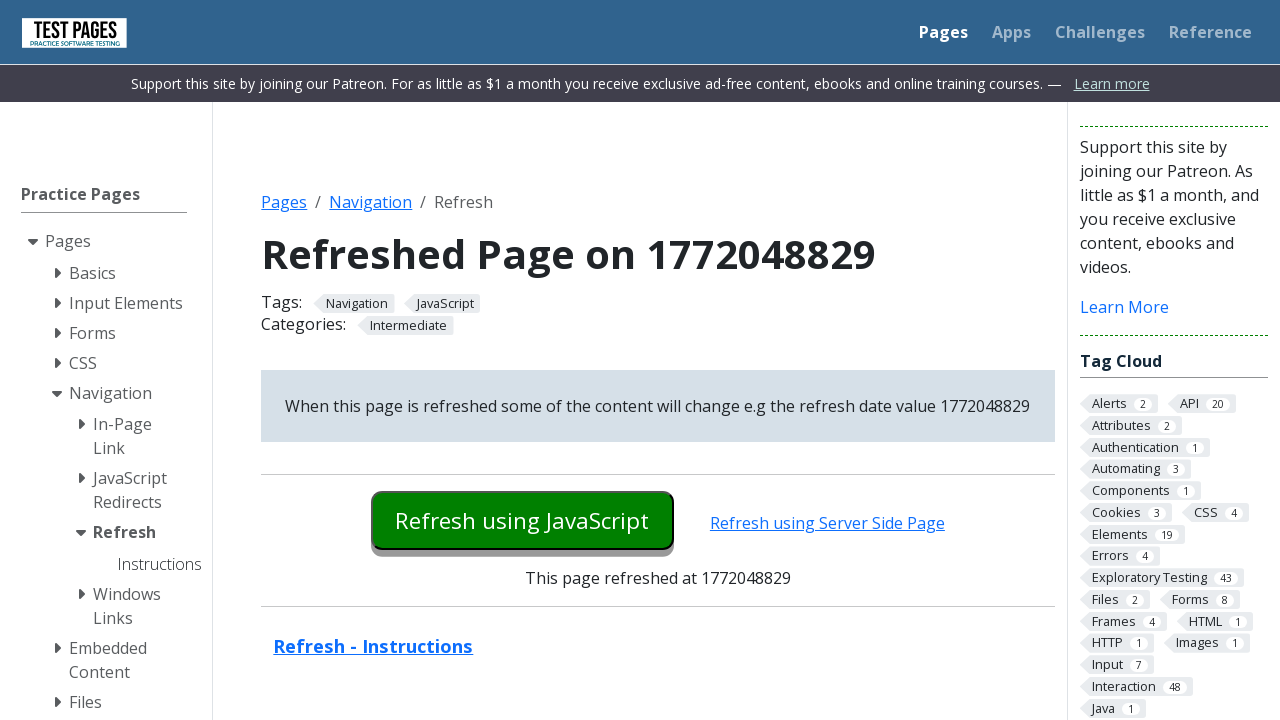

Retrieved refreshed page title: Refreshed Page on 1772048829
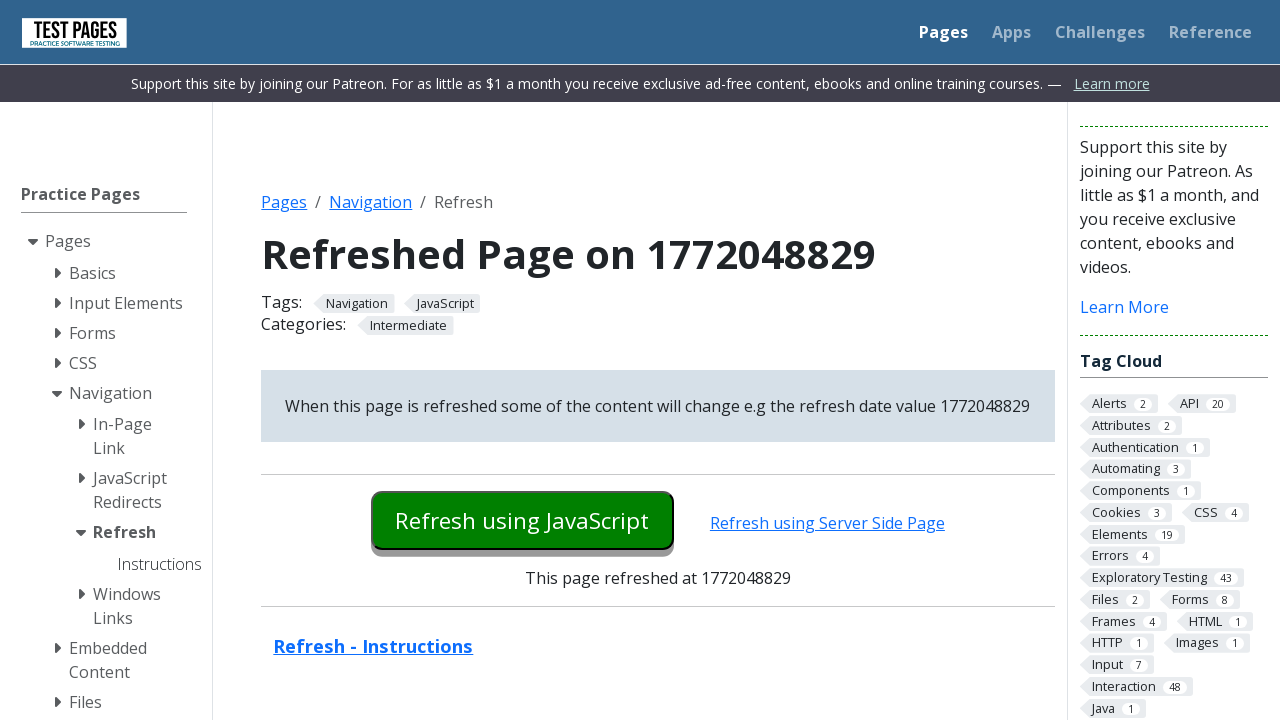

Verified title changed (original: 'Refreshed Page on 1772048823', refreshed: 'Refreshed Page on 1772048829')
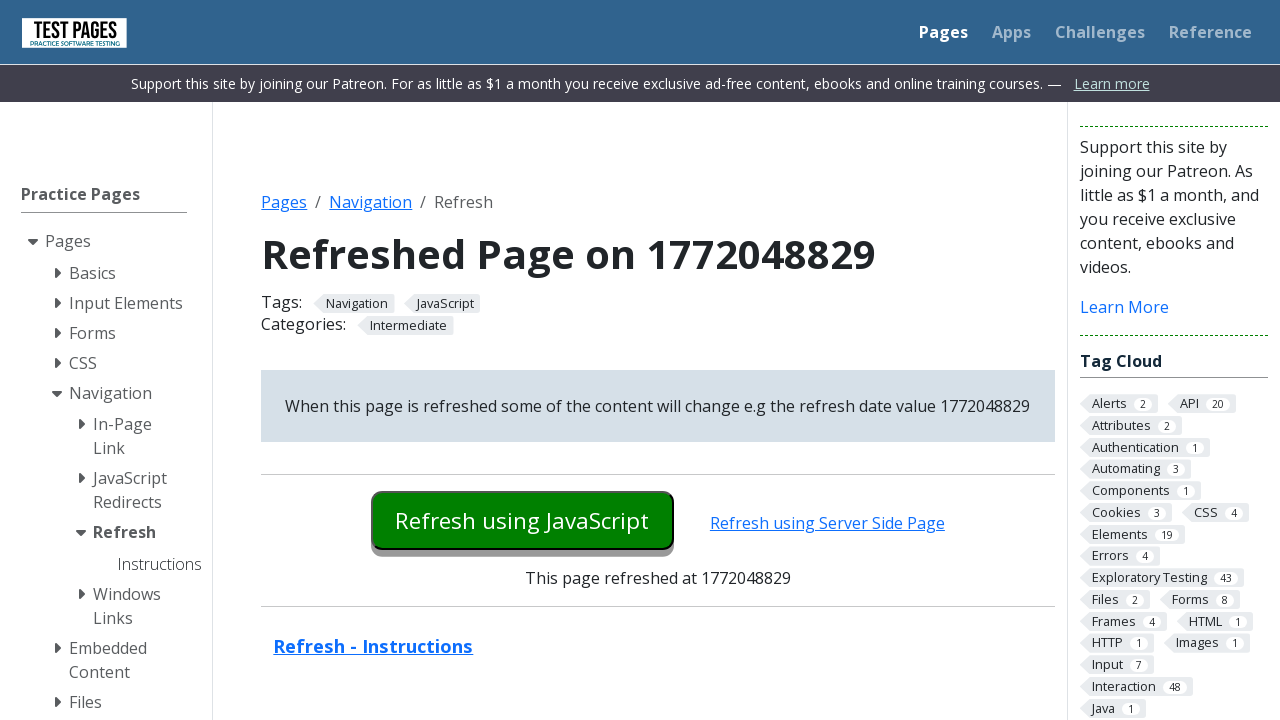

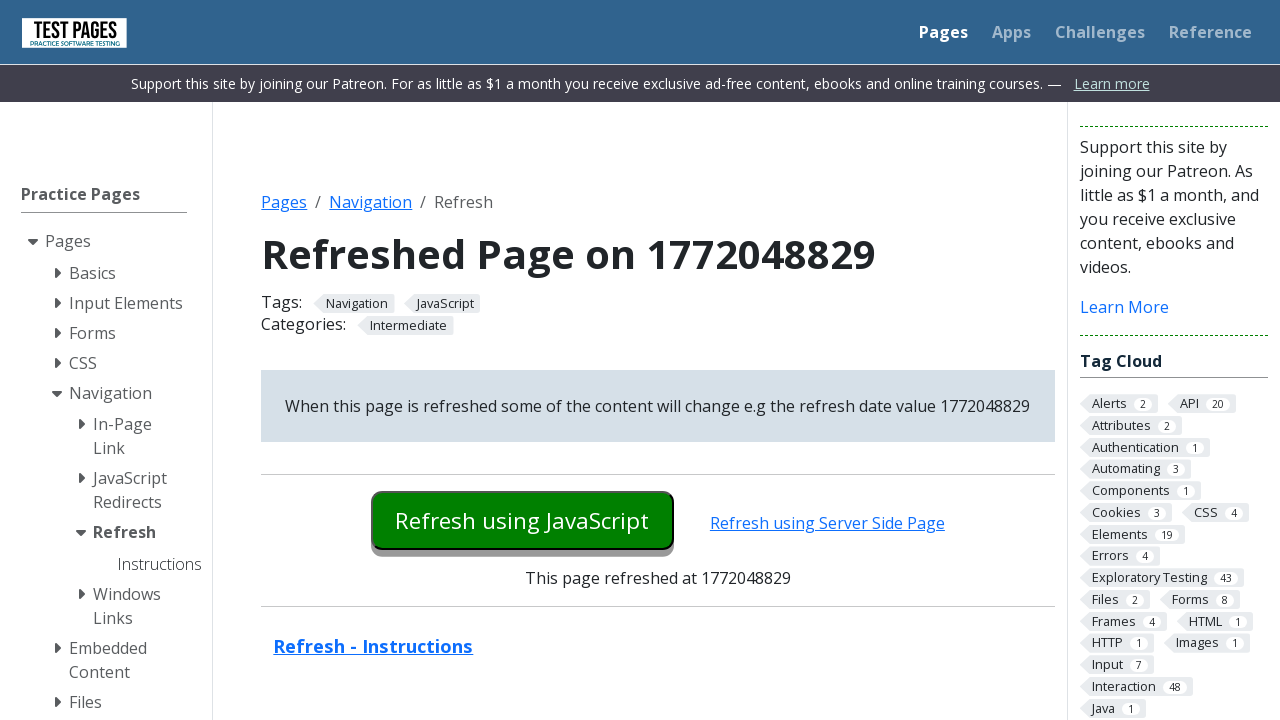